Tests bundle size and performance by loading the page and verifying resources load successfully.

Starting URL: https://axis6.app

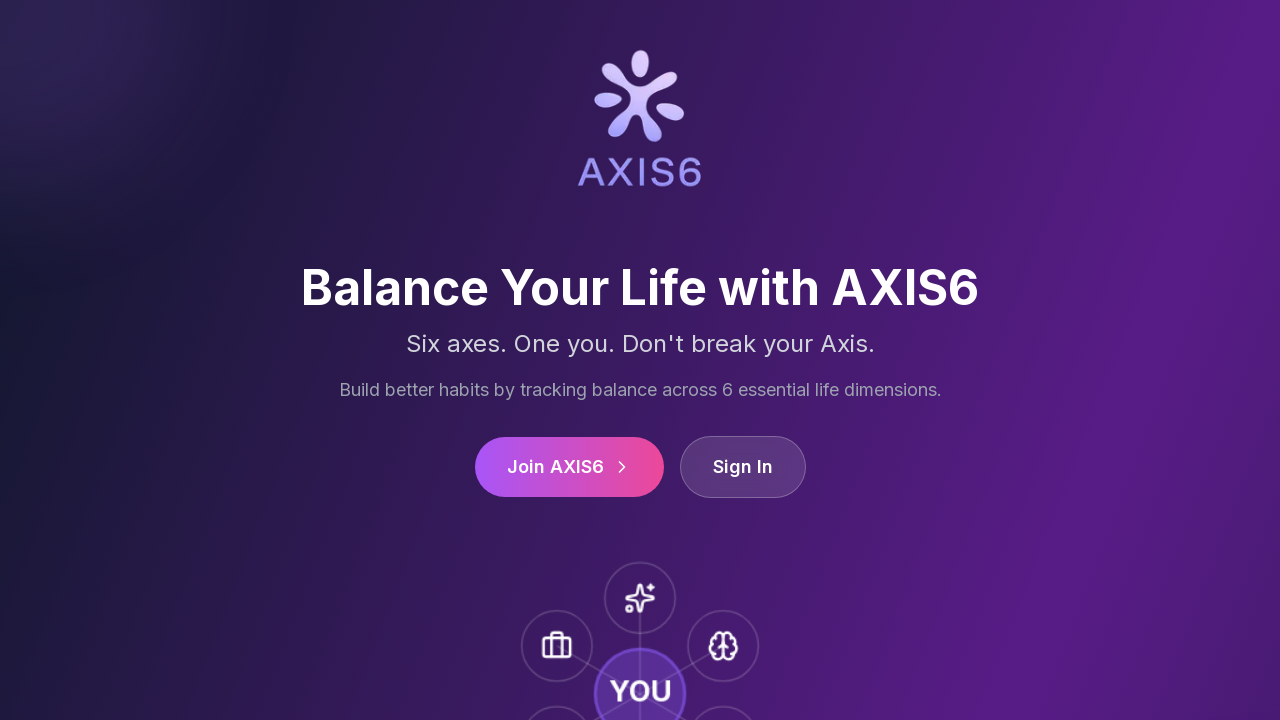

Navigated to https://axis6.app
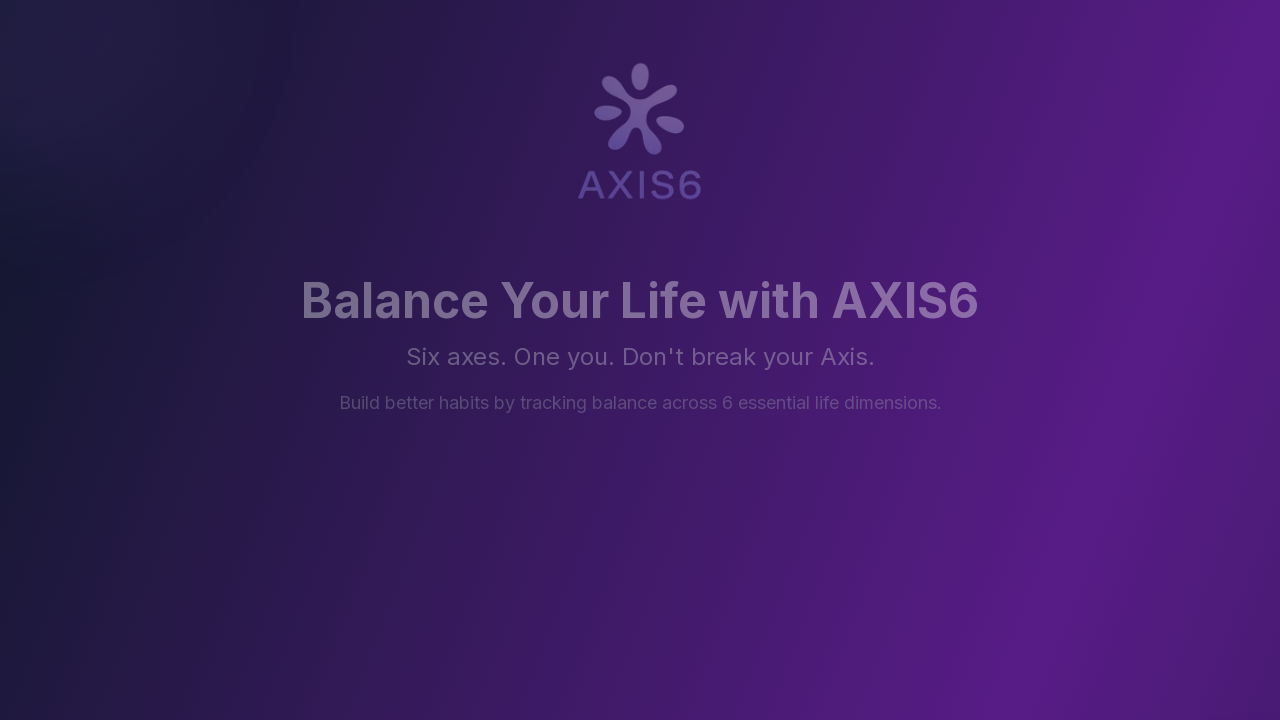

Page reached network idle state - all resources loaded
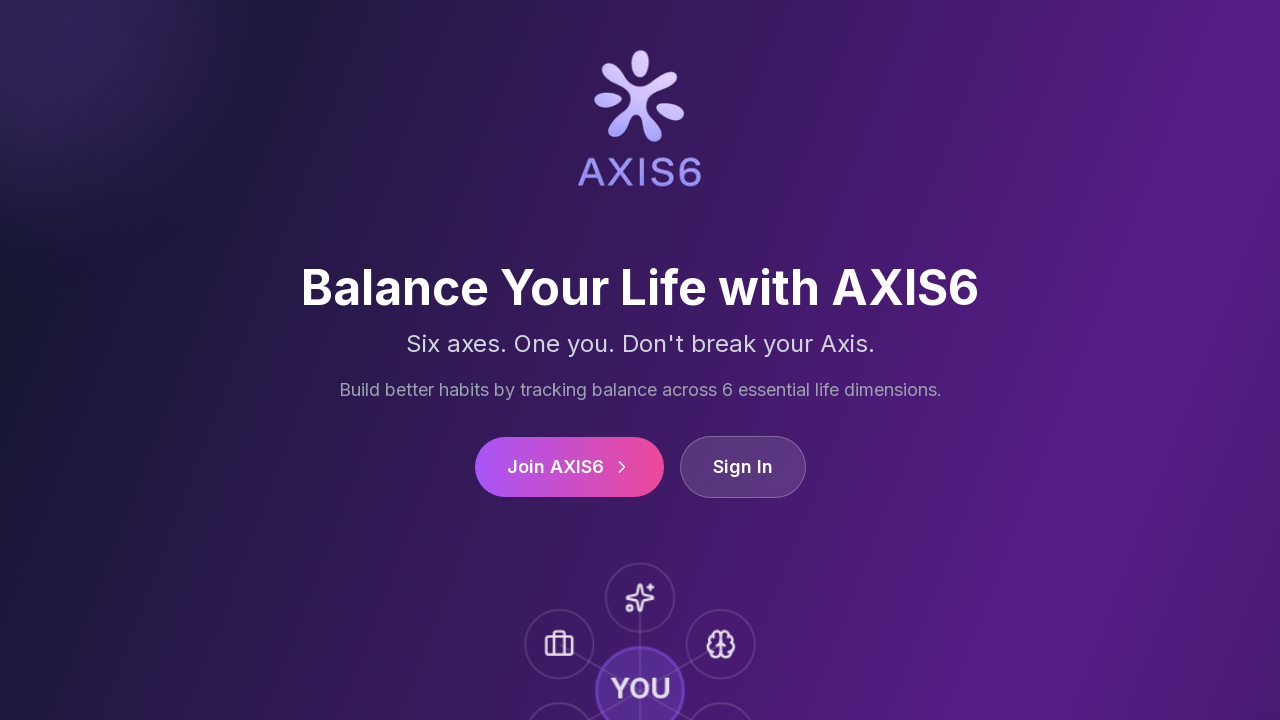

Verified page title is present - page loaded successfully
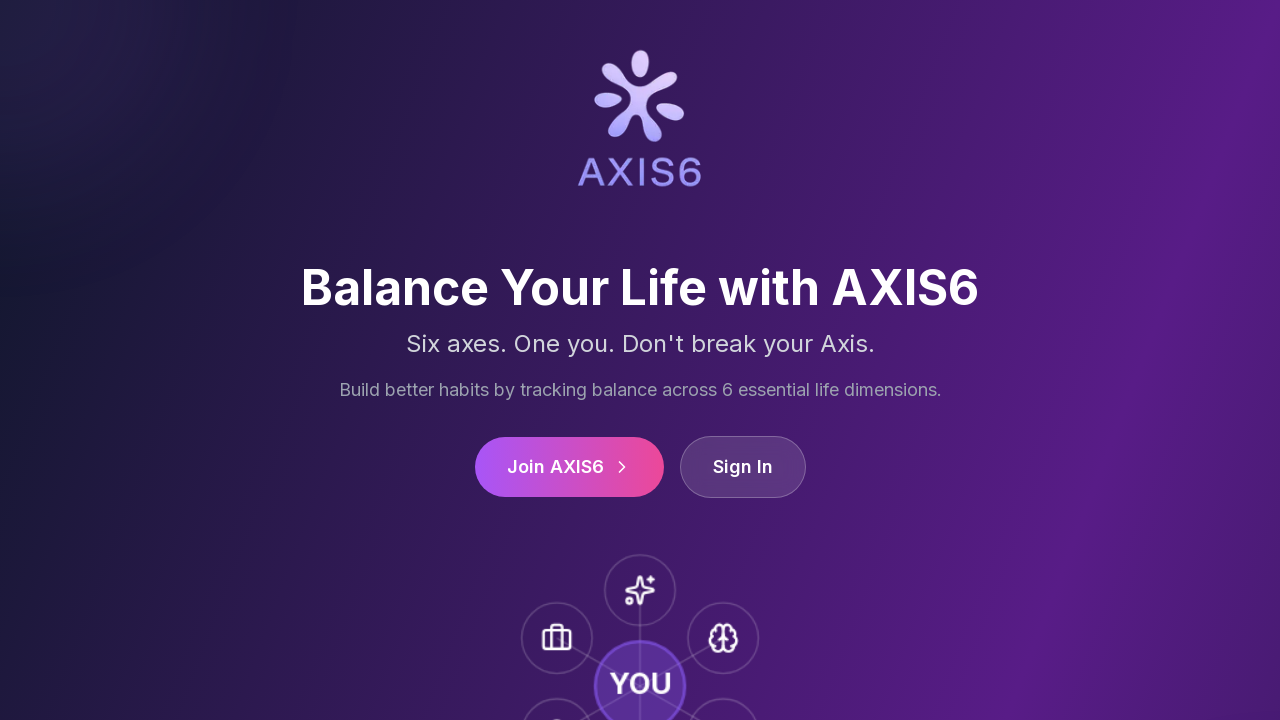

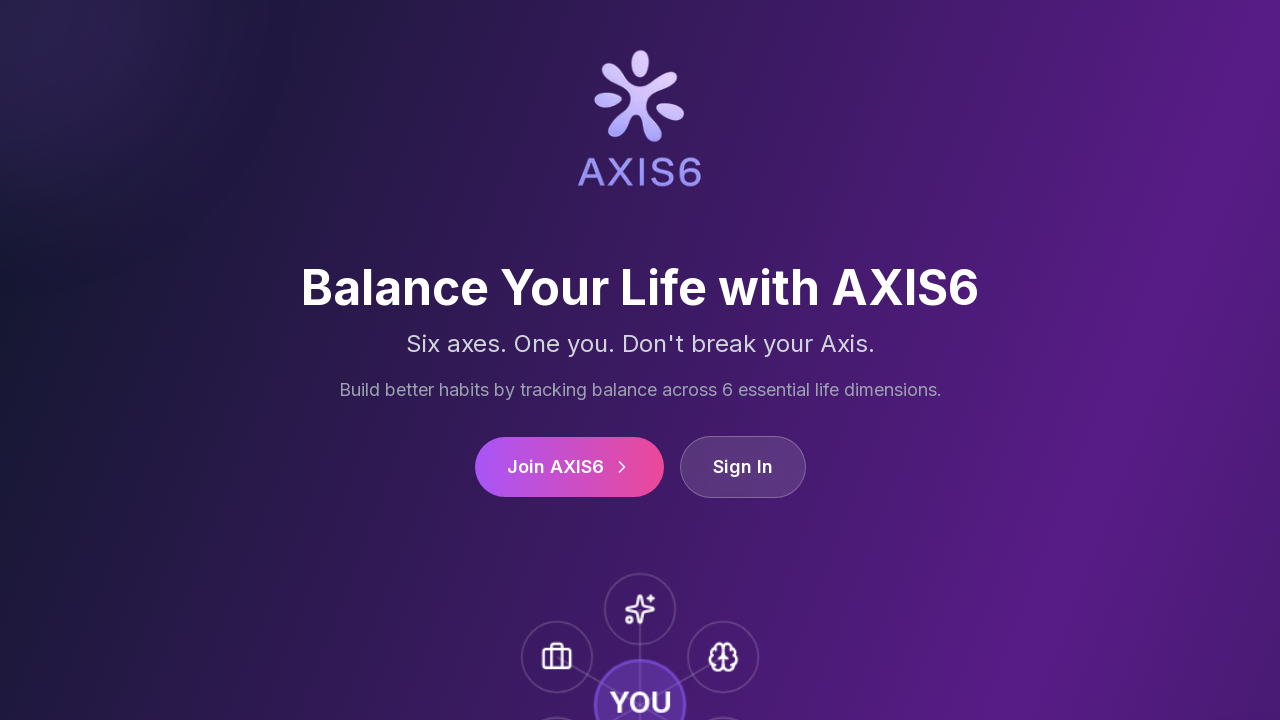